Tests checkbox interaction on a form by checking if a hobby checkbox is enabled and then clicking it to select it

Starting URL: https://demoqa.com/automation-practice-form

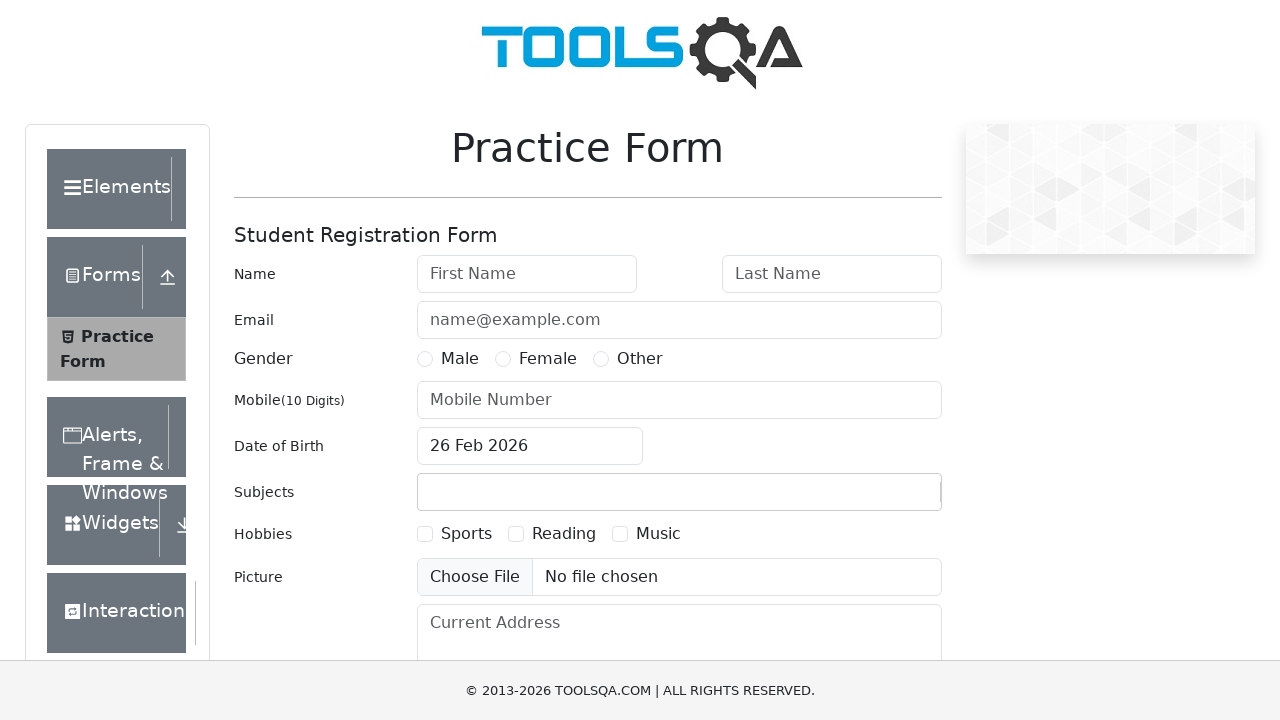

Navigated to automation practice form page
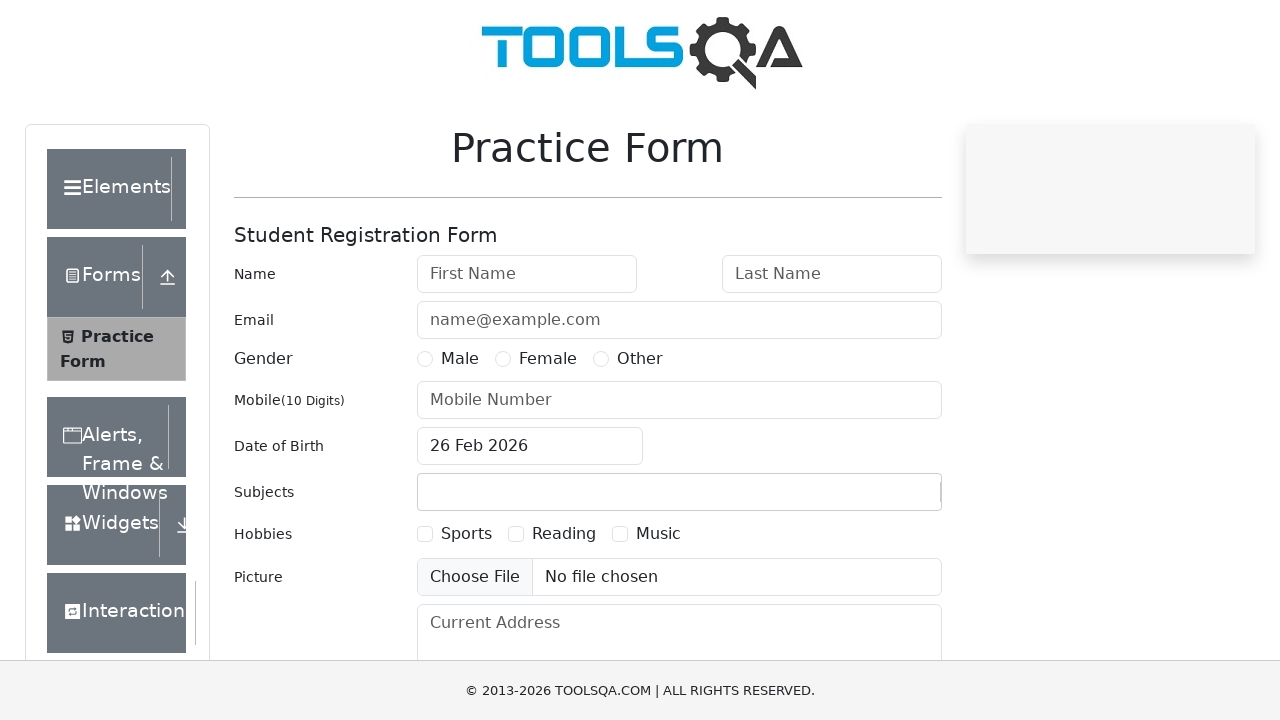

Located sports hobby checkbox element
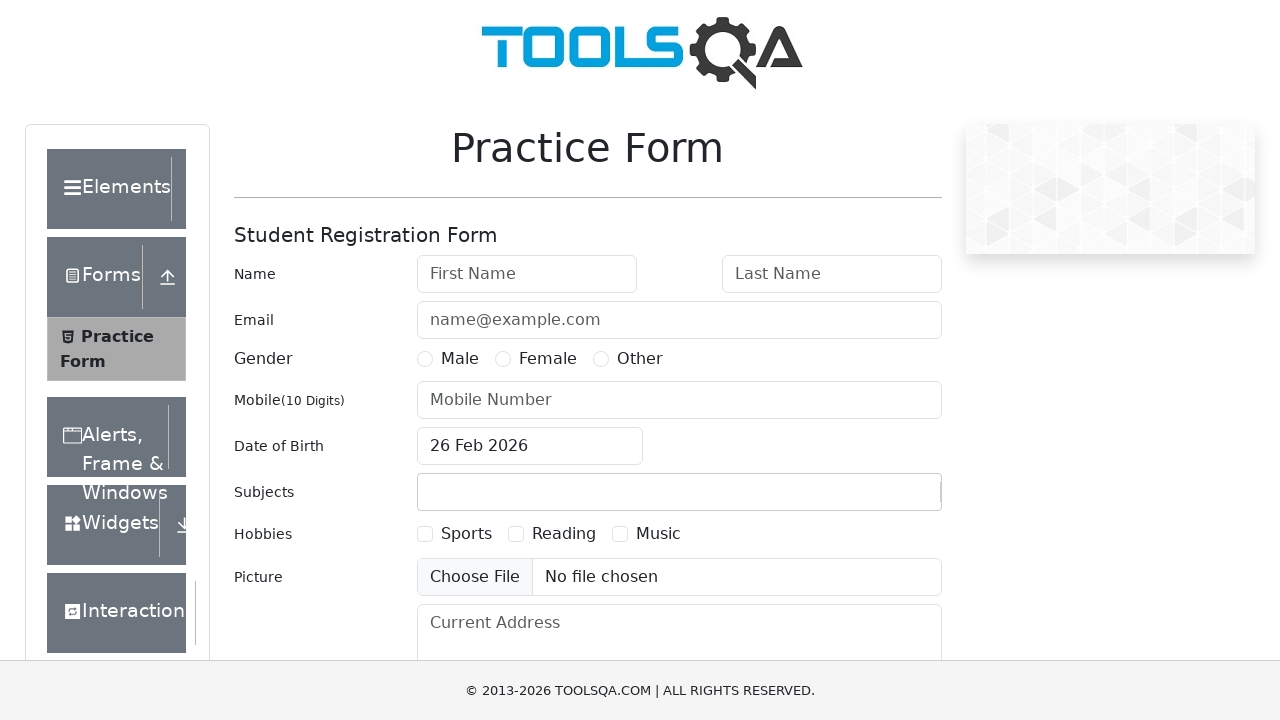

Located sports hobby checkbox label element
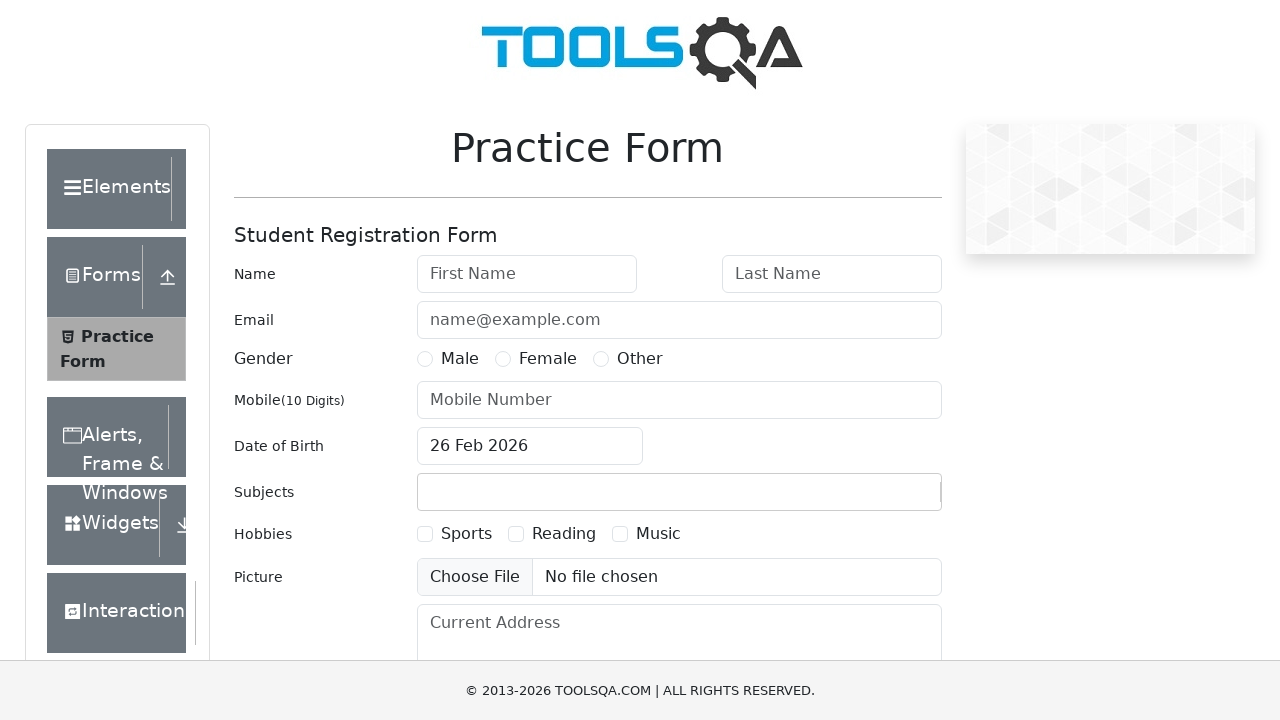

Verified sports hobby checkbox is enabled
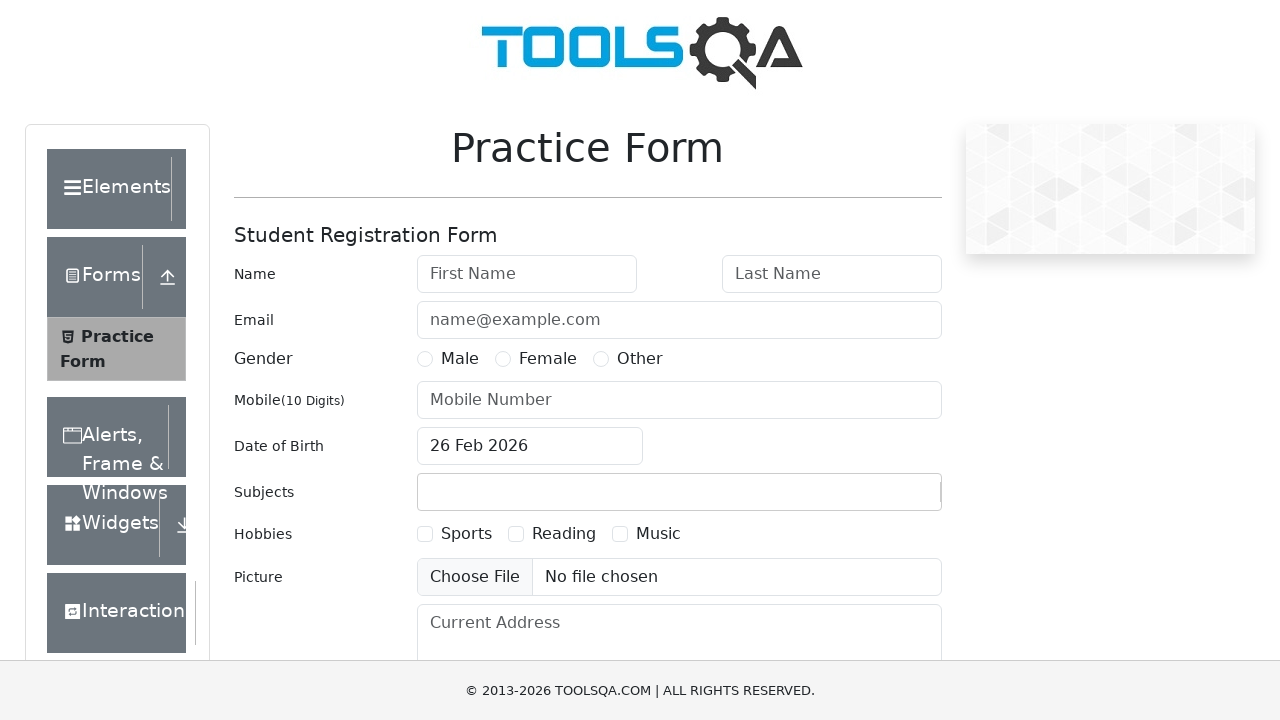

Clicked sports hobby checkbox directly at (425, 534) on #hobbies-checkbox-1
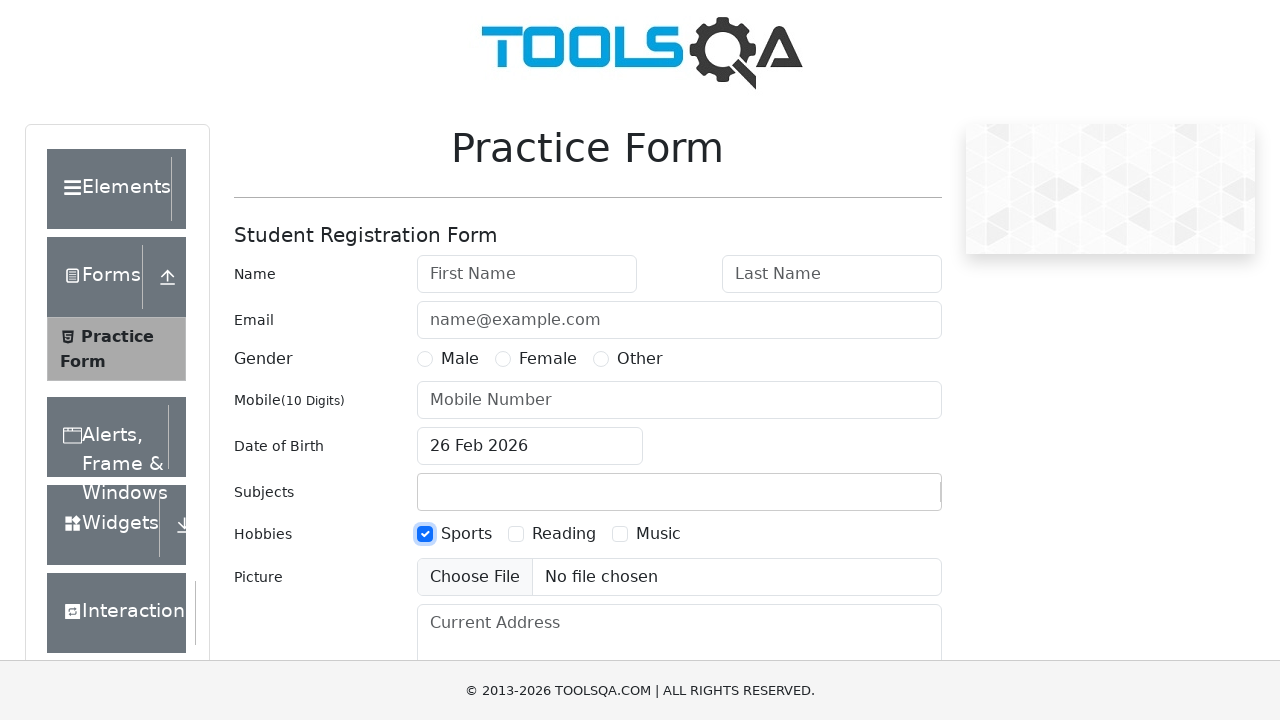

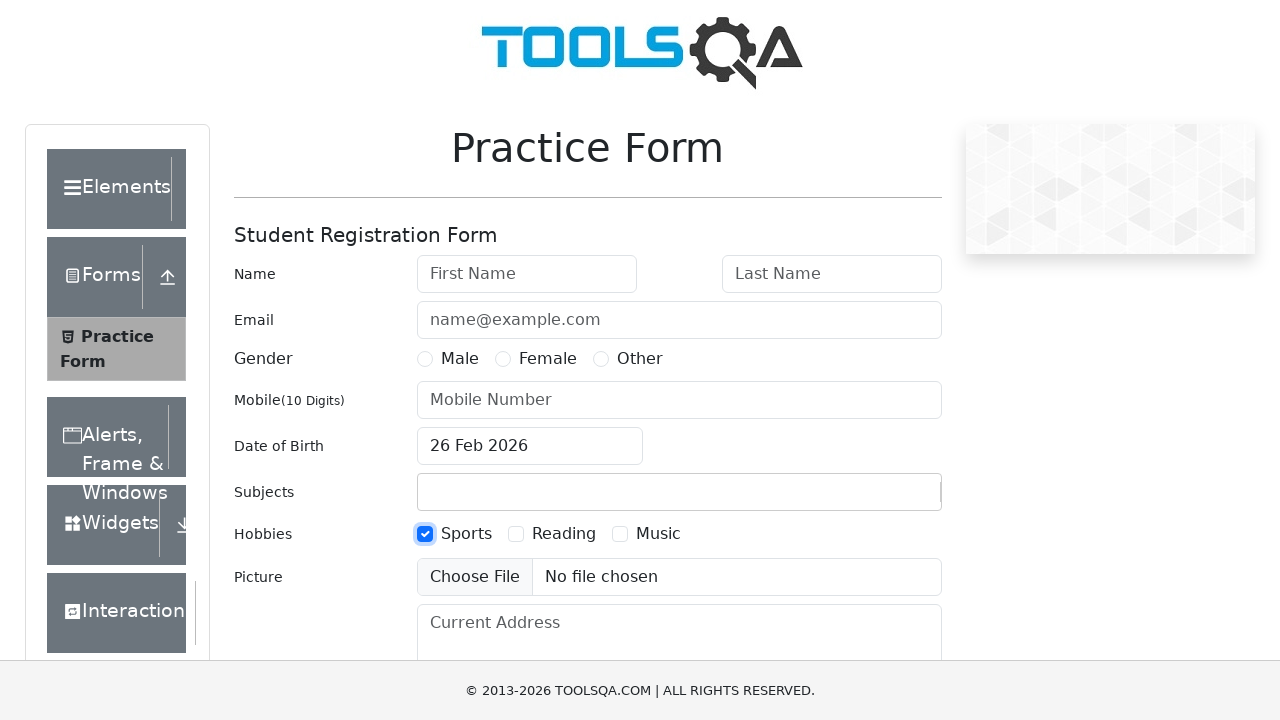